Tests web table functionality by deleting existing records and adding new records through a registration form. The test deletes 3 records and then adds 3 new entries with user information.

Starting URL: https://demoqa.com/webtables

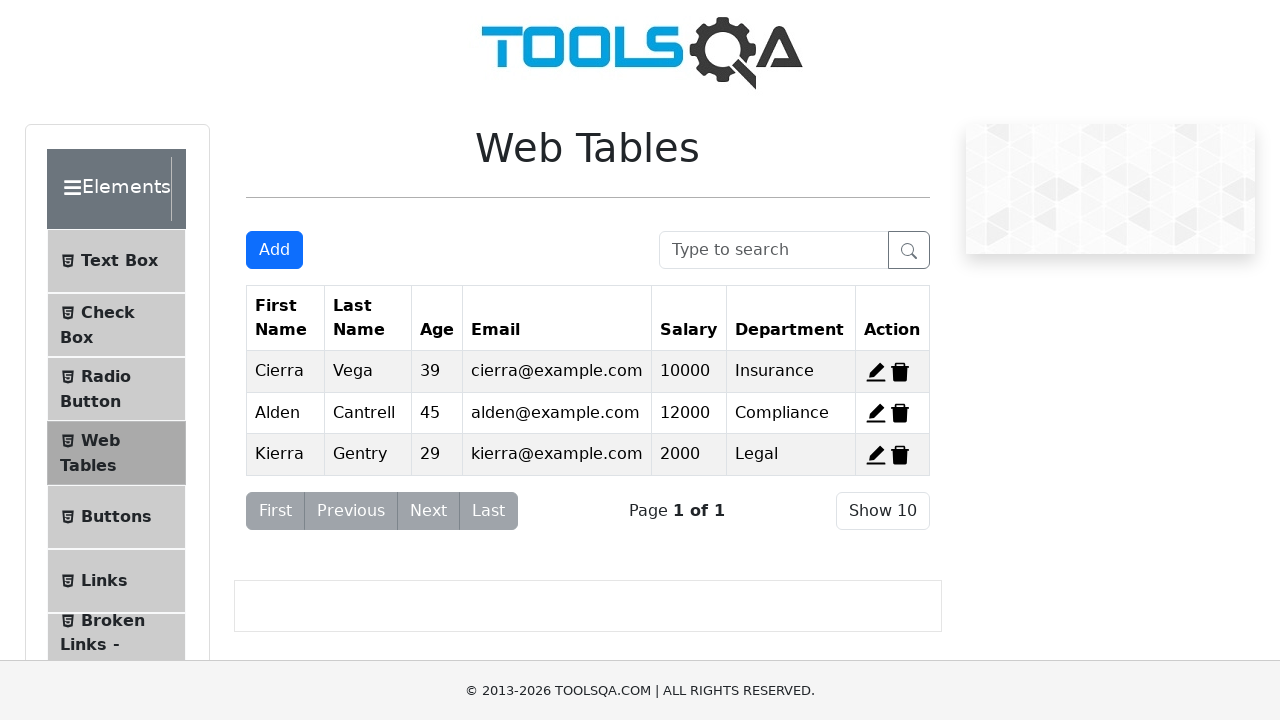

Clicked delete button for record 1 at (900, 372) on span[id='delete-record-1']
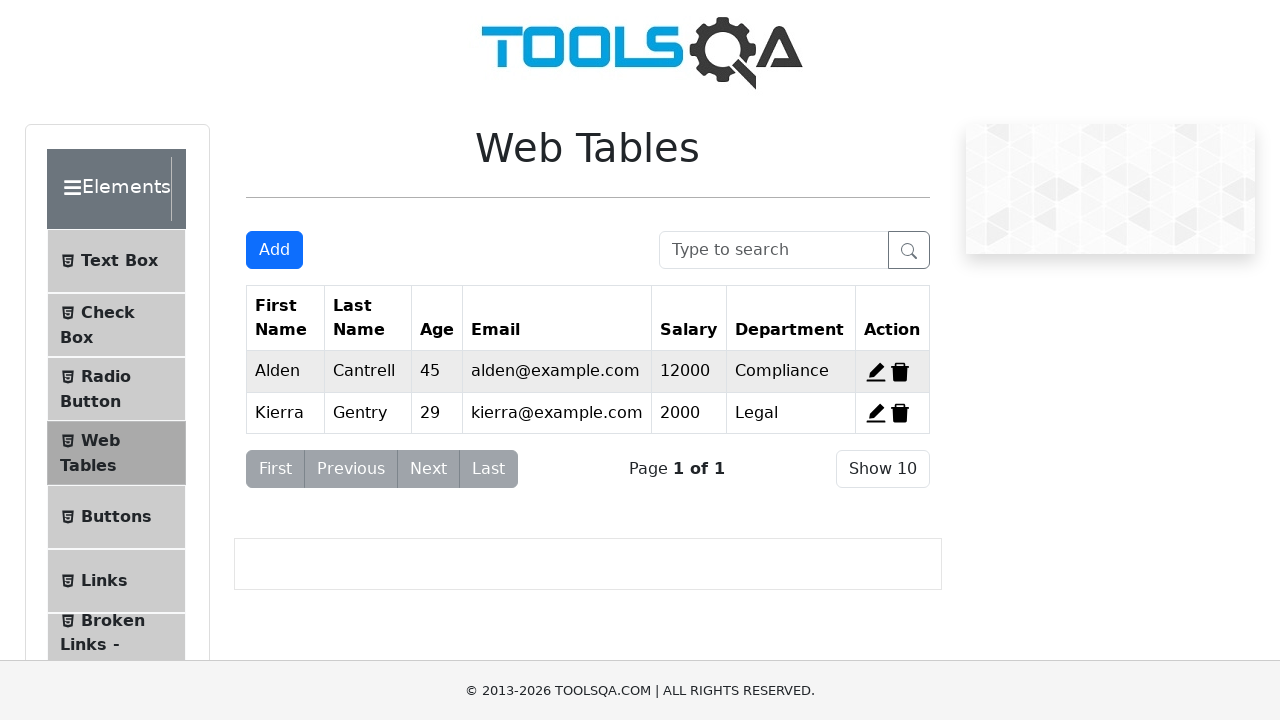

Clicked delete button for record 2 at (900, 372) on span[id='delete-record-2']
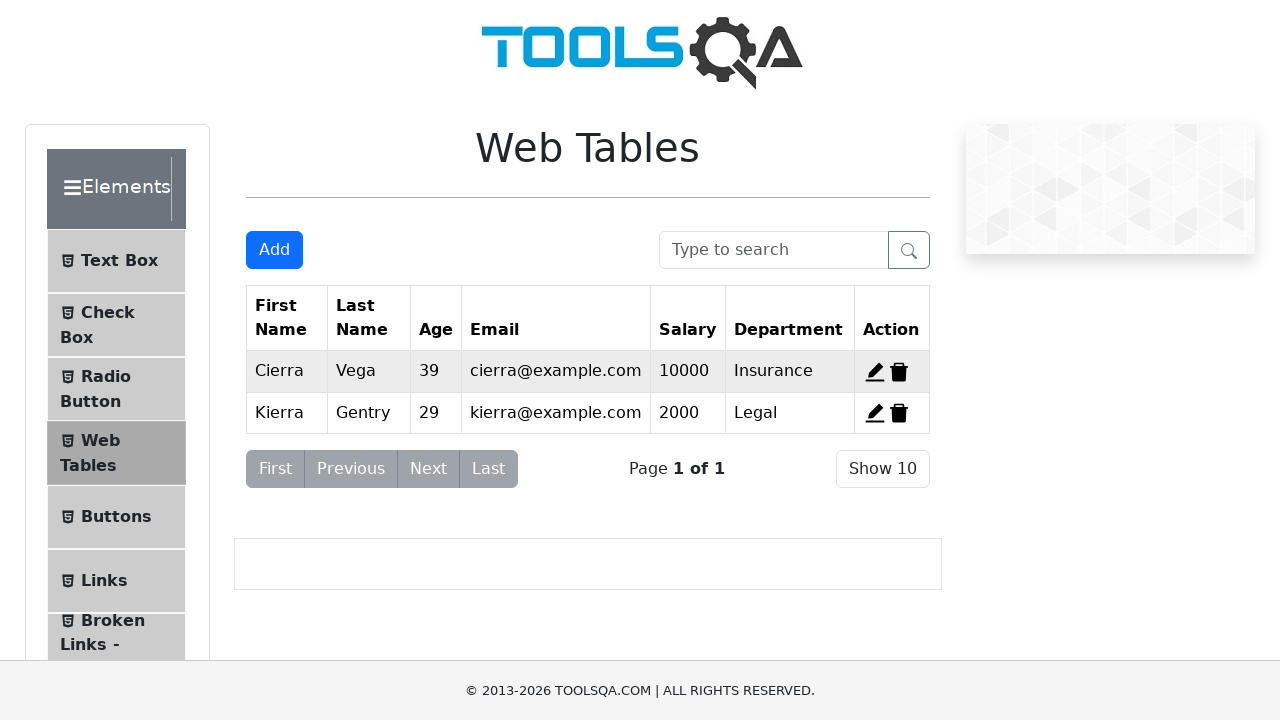

Clicked delete button for record 3 at (899, 413) on span[id='delete-record-3']
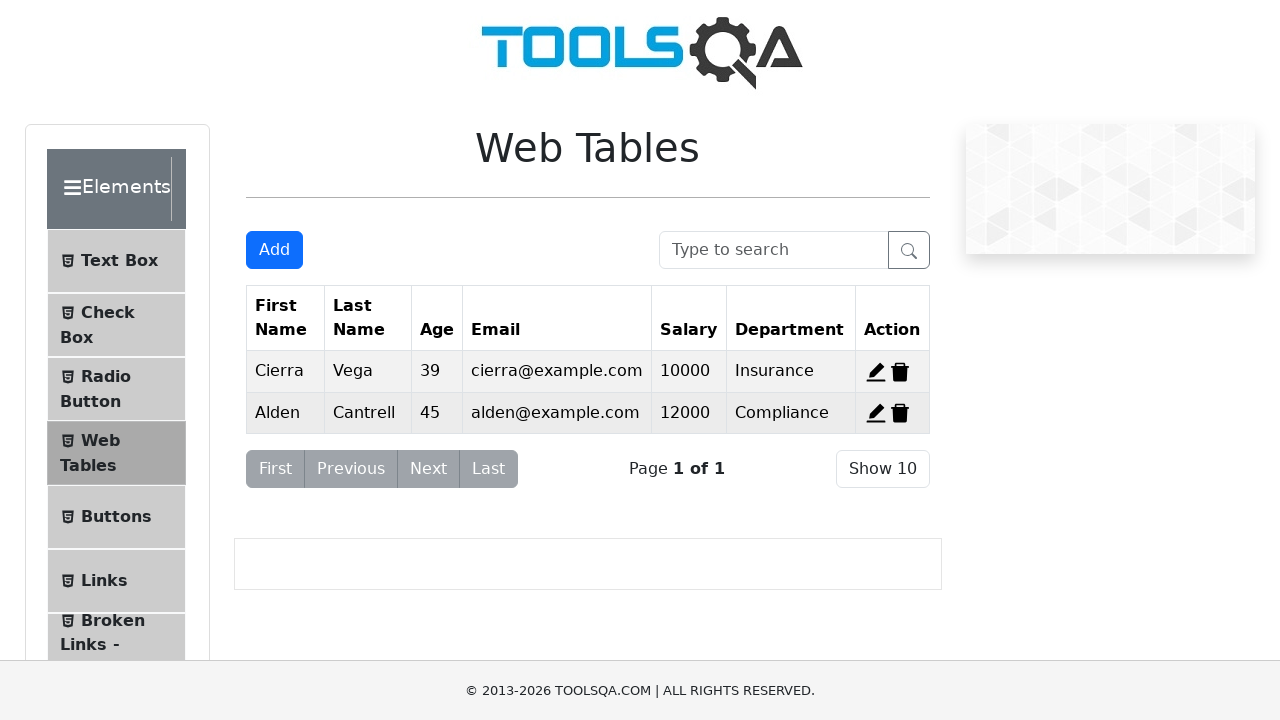

Clicked 'Add New Record' button for first entry at (274, 250) on button[id='addNewRecordButton']
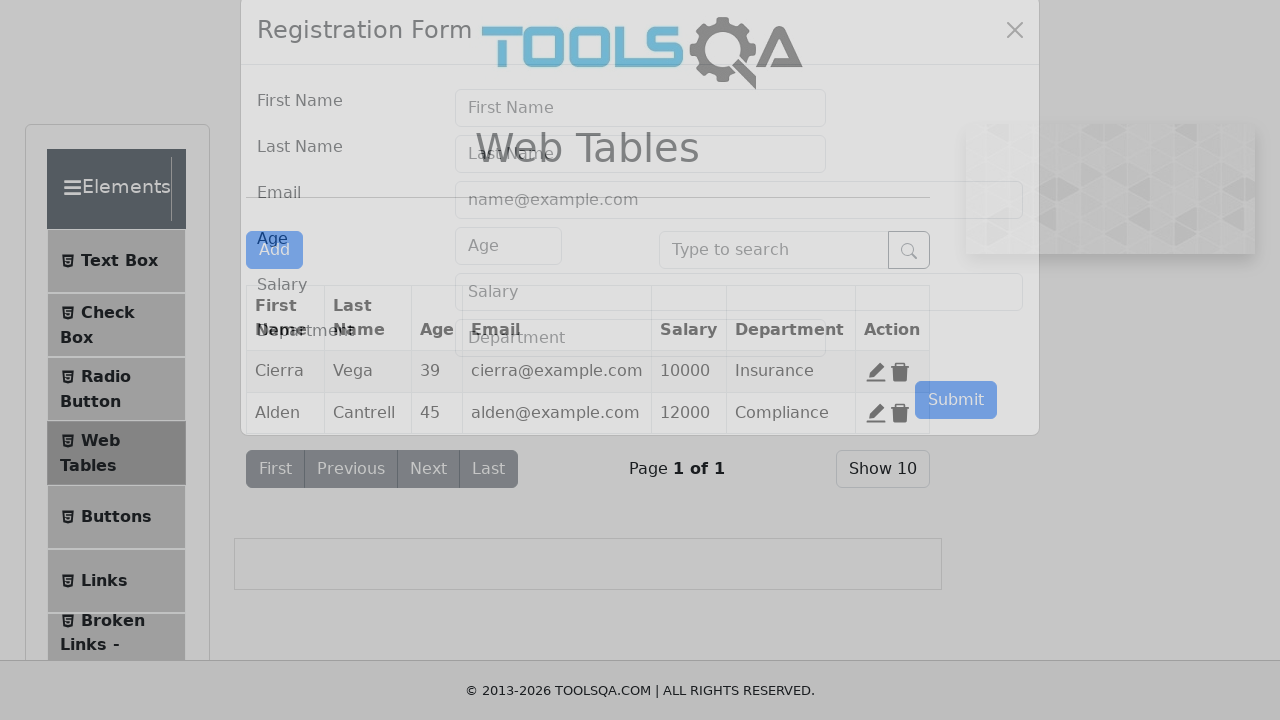

Filled first name field with 'Marcus' on input[id='firstName']
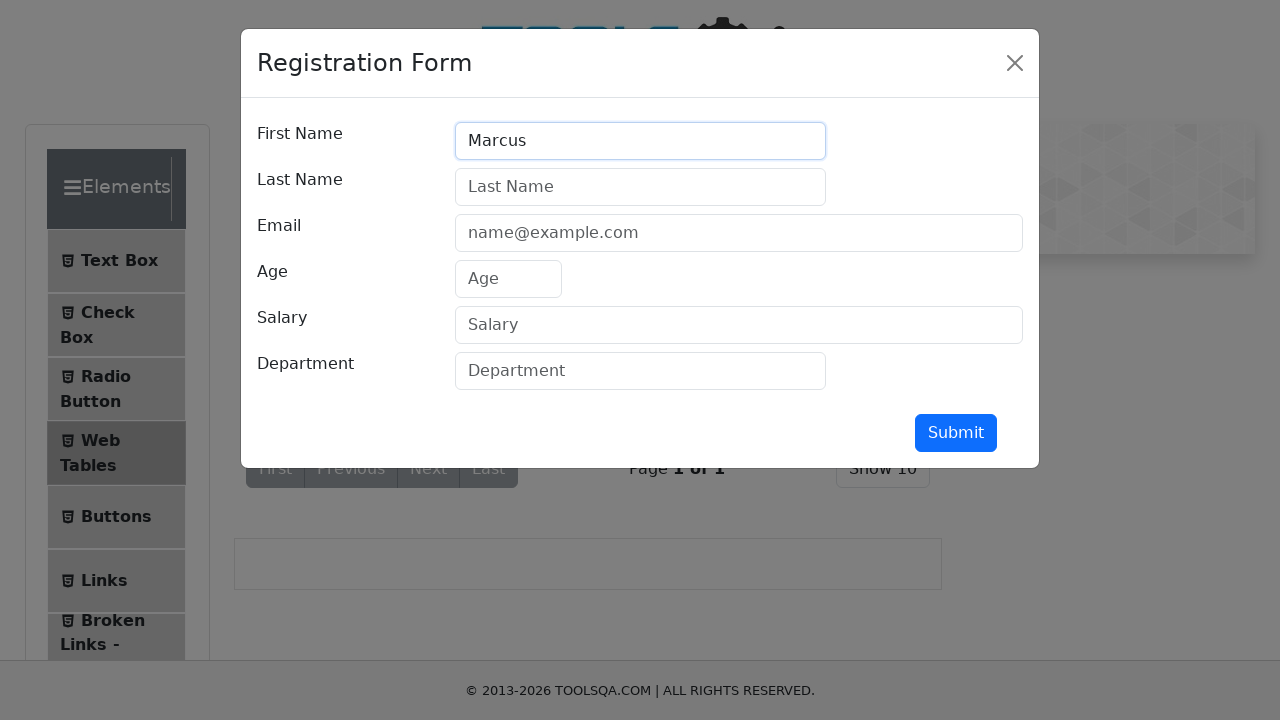

Filled last name field with 'Thompson' on input[id='lastName']
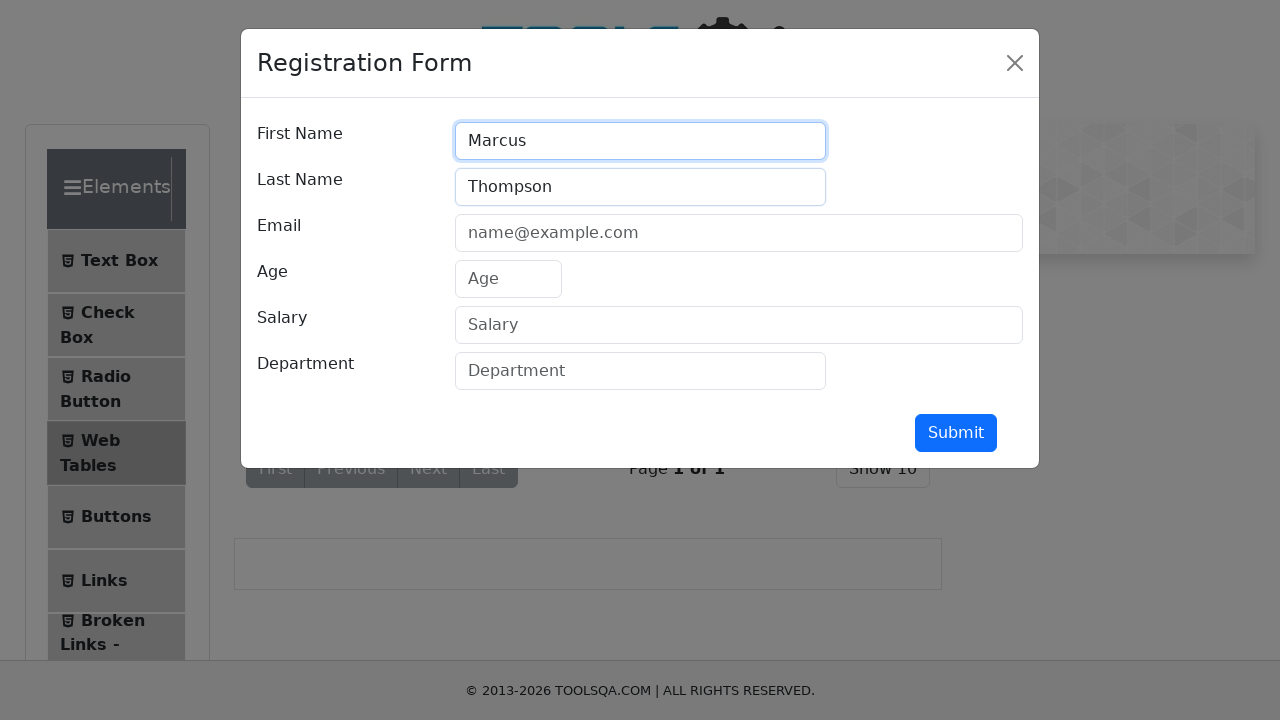

Filled email field with 'marcus.thompson@example.com' on input[id='userEmail']
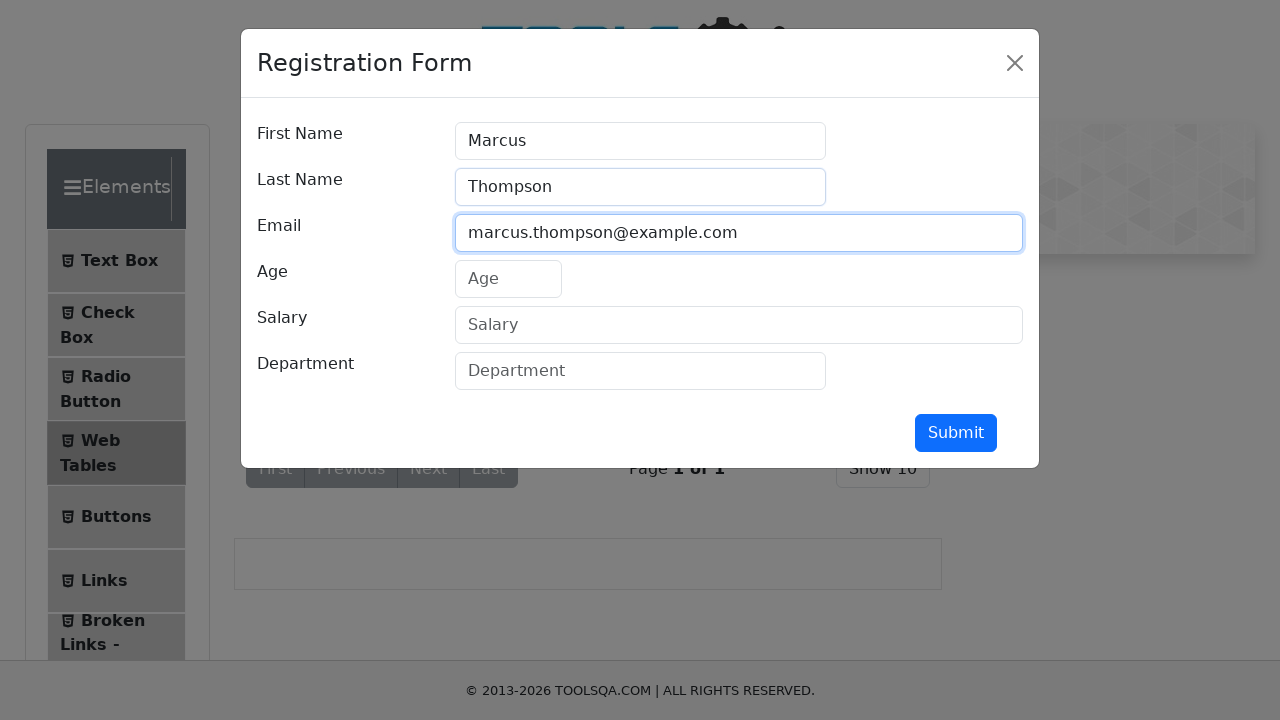

Filled age field with '32' on input[id='age']
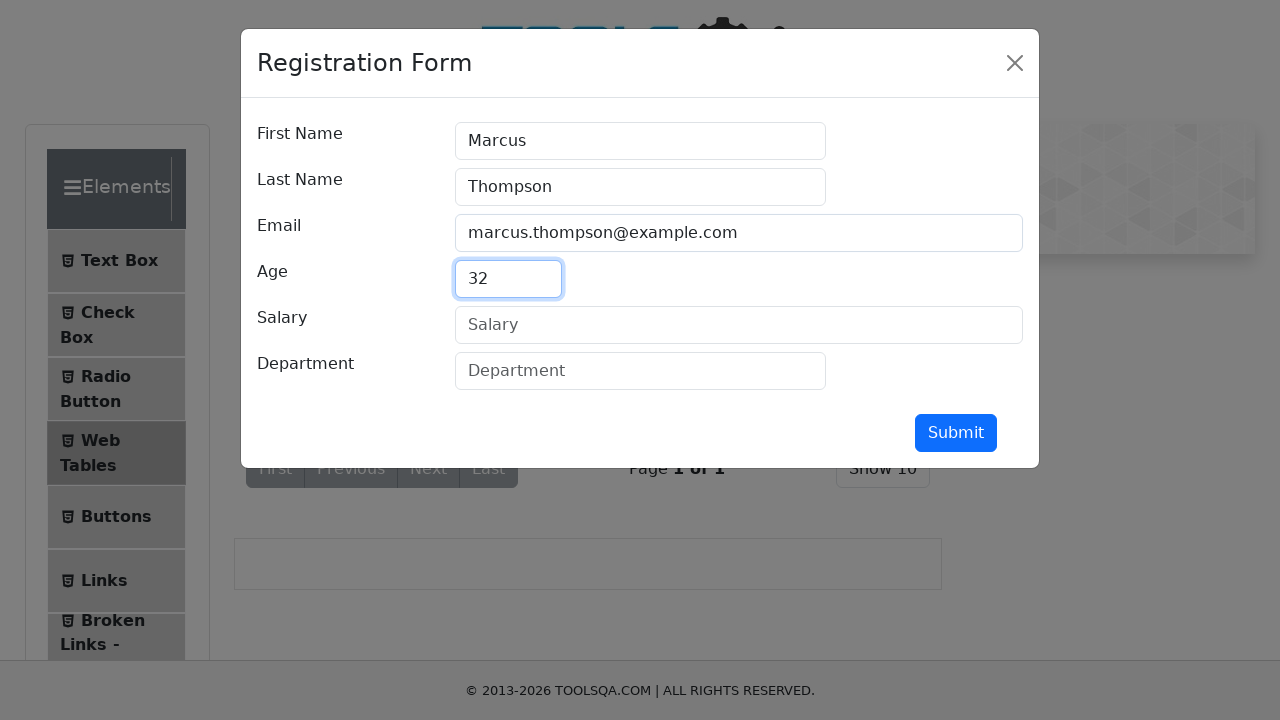

Filled salary field with '45000' on input[id='salary']
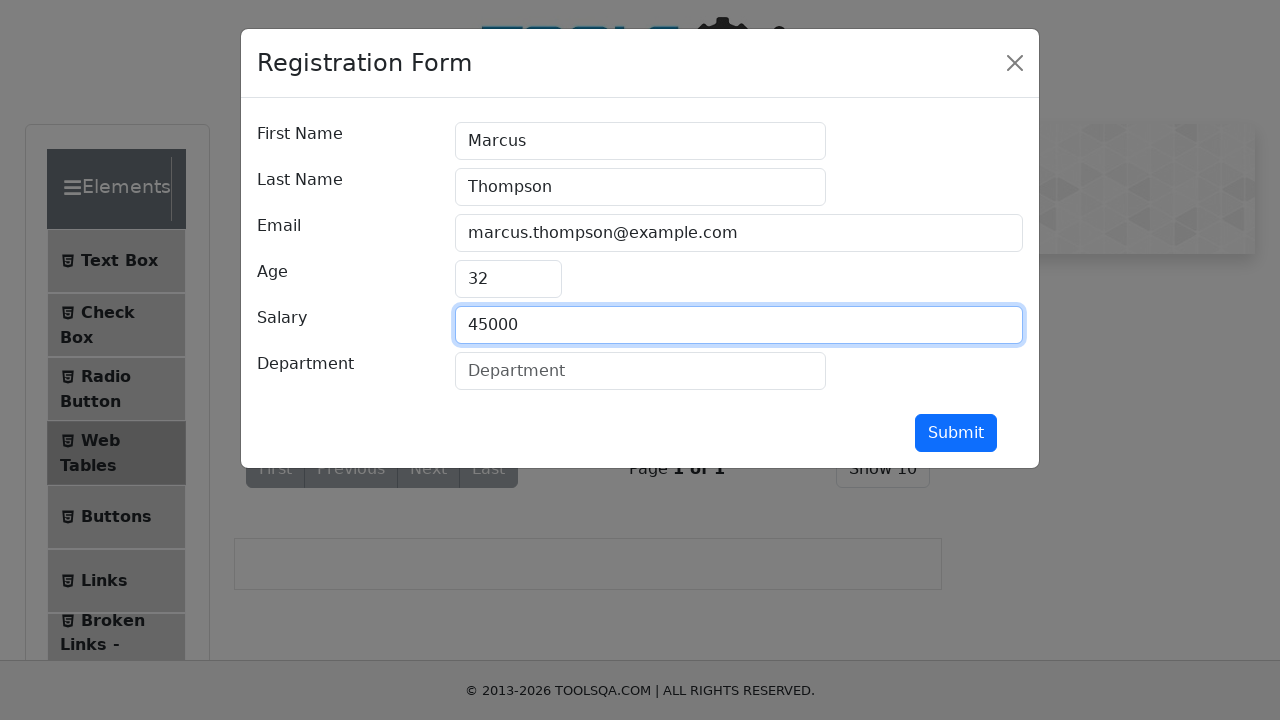

Filled department field with 'Engineering' on input[id='department']
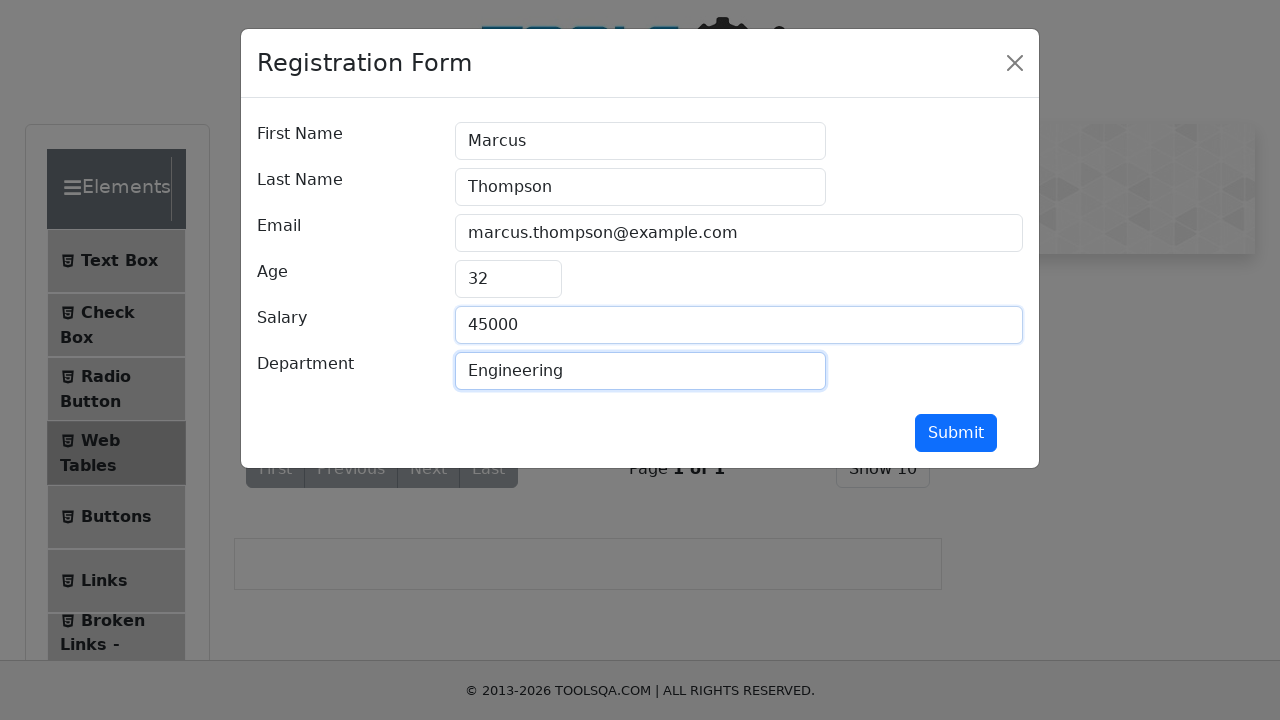

Submitted first new record (Marcus Thompson) at (956, 433) on button[id='submit']
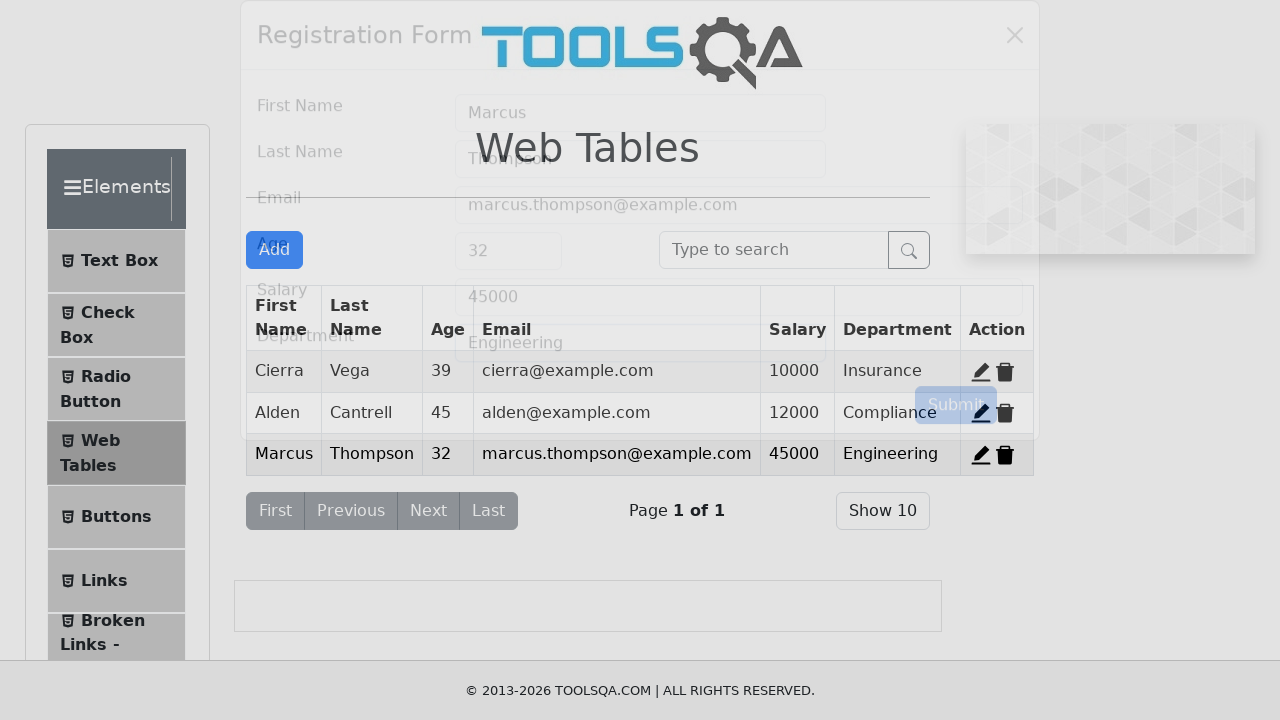

Clicked 'Add New Record' button for second entry at (274, 250) on button[id='addNewRecordButton']
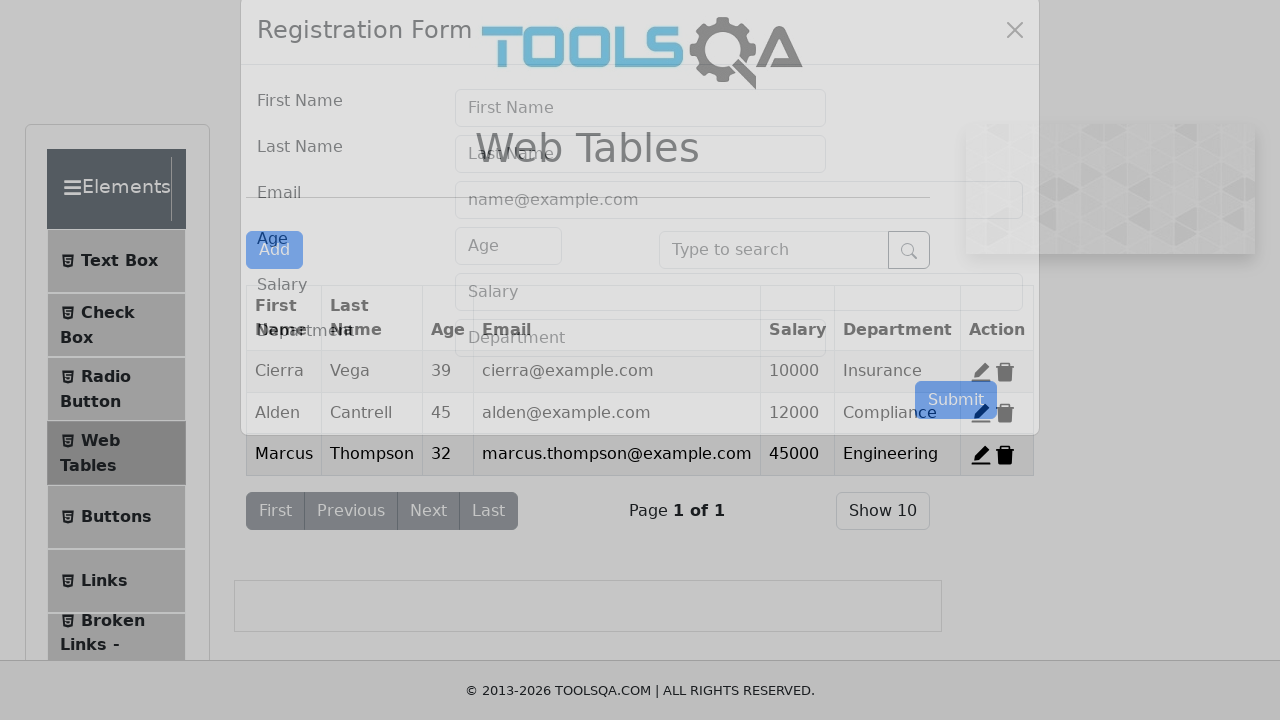

Filled first name field with 'Elena' on input[id='firstName']
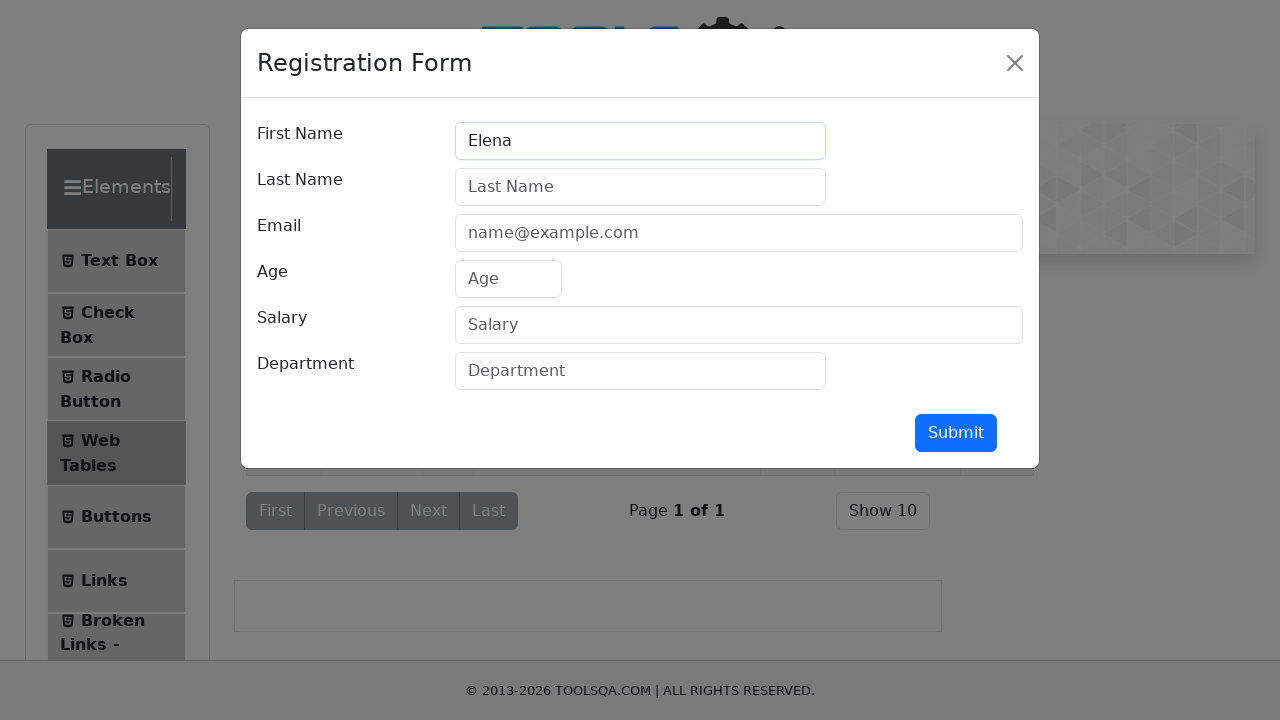

Filled last name field with 'Rodriguez' on input[id='lastName']
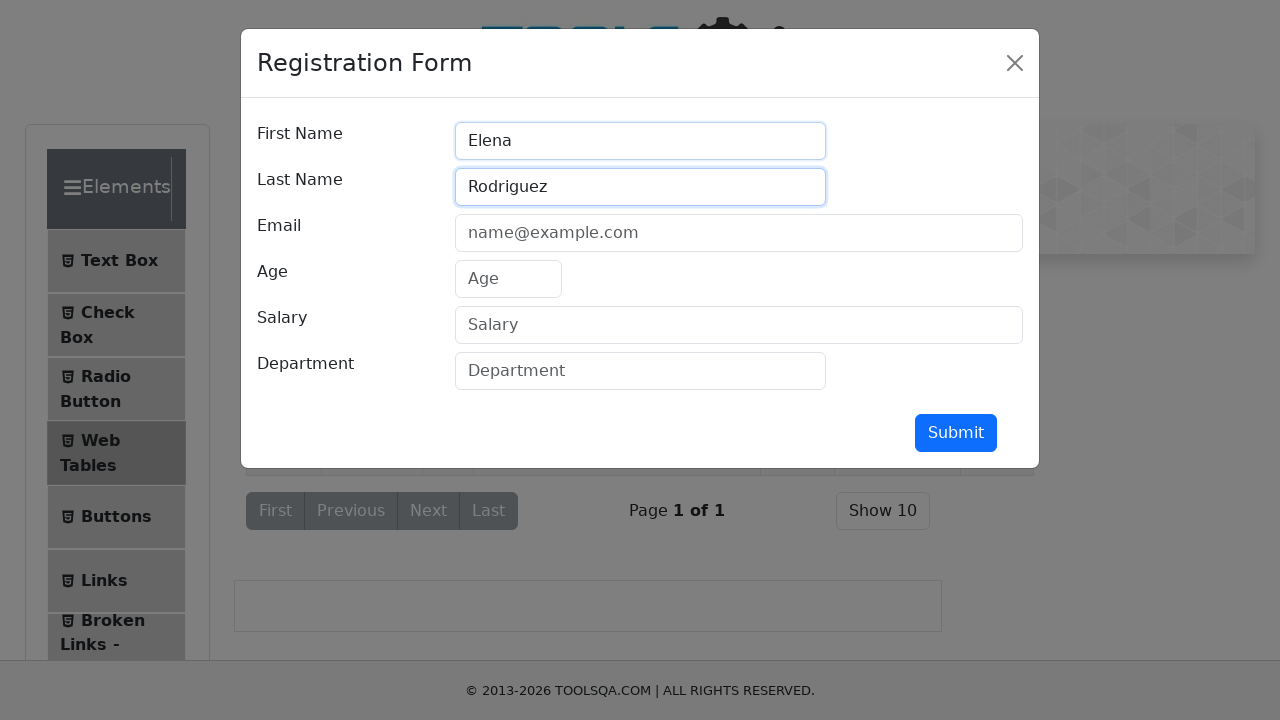

Filled email field with 'elena.rodriguez@example.com' on input[id='userEmail']
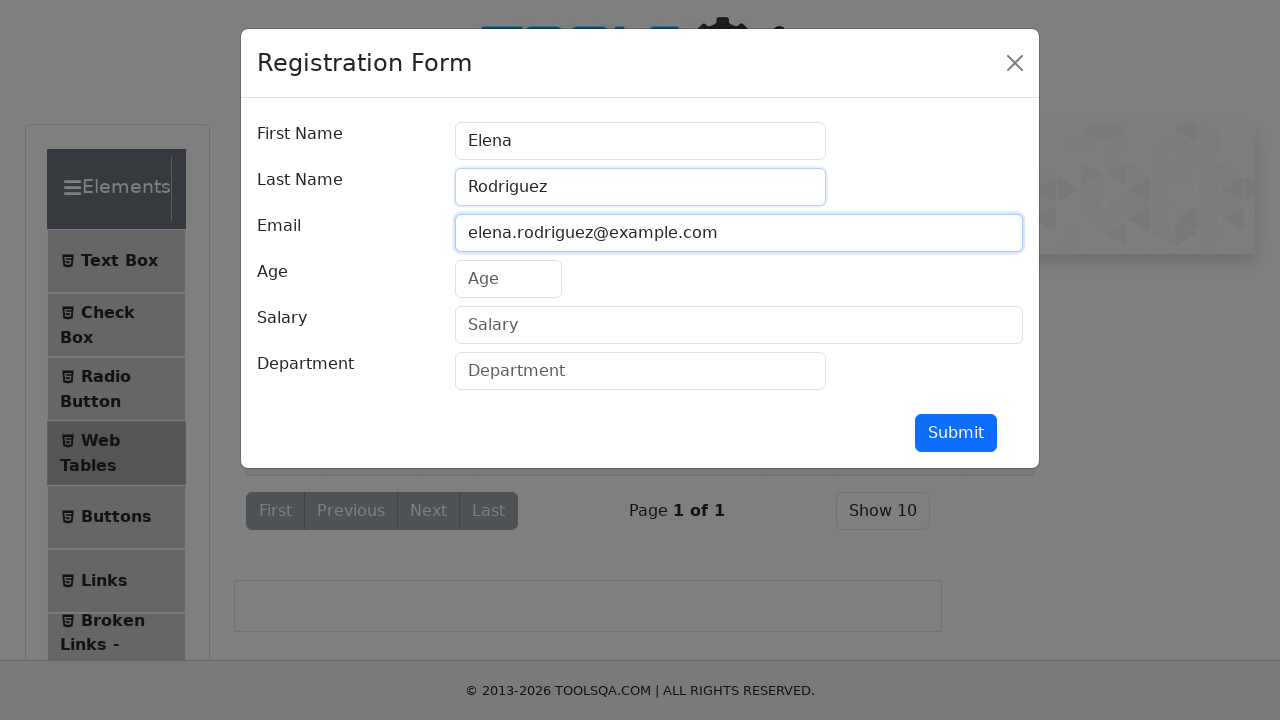

Filled age field with '28' on input[id='age']
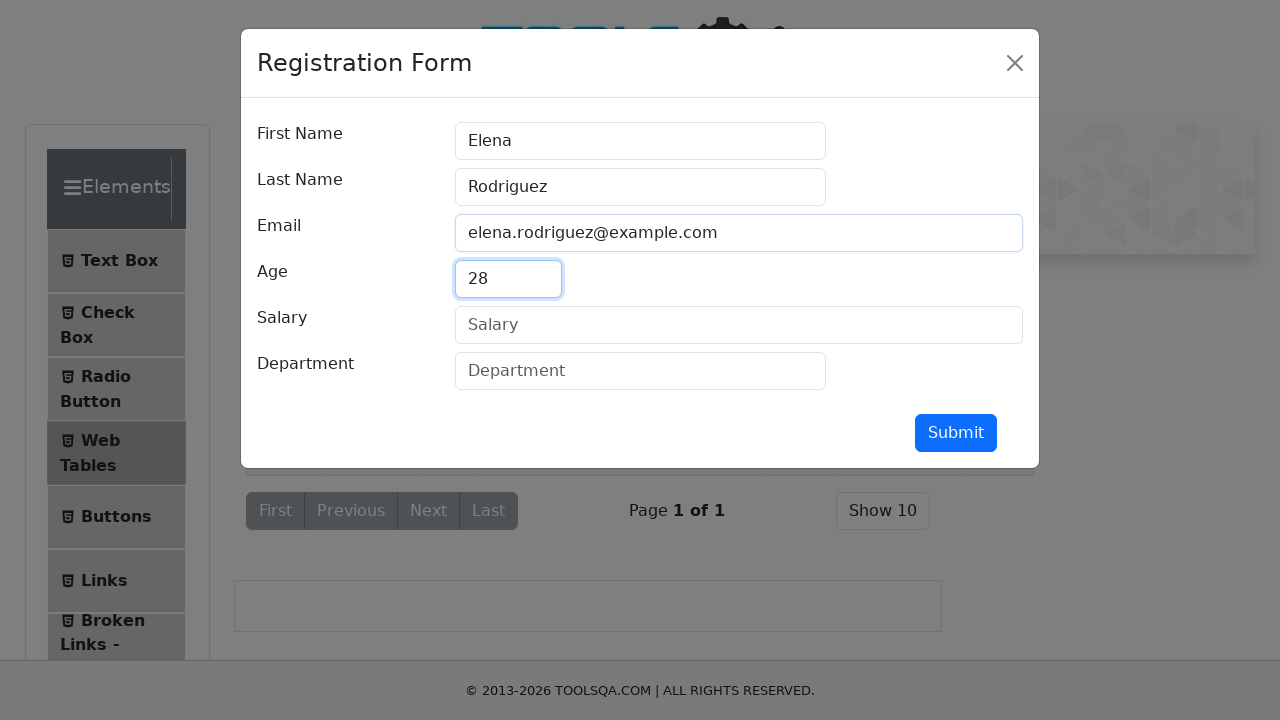

Filled salary field with '52000' on input[id='salary']
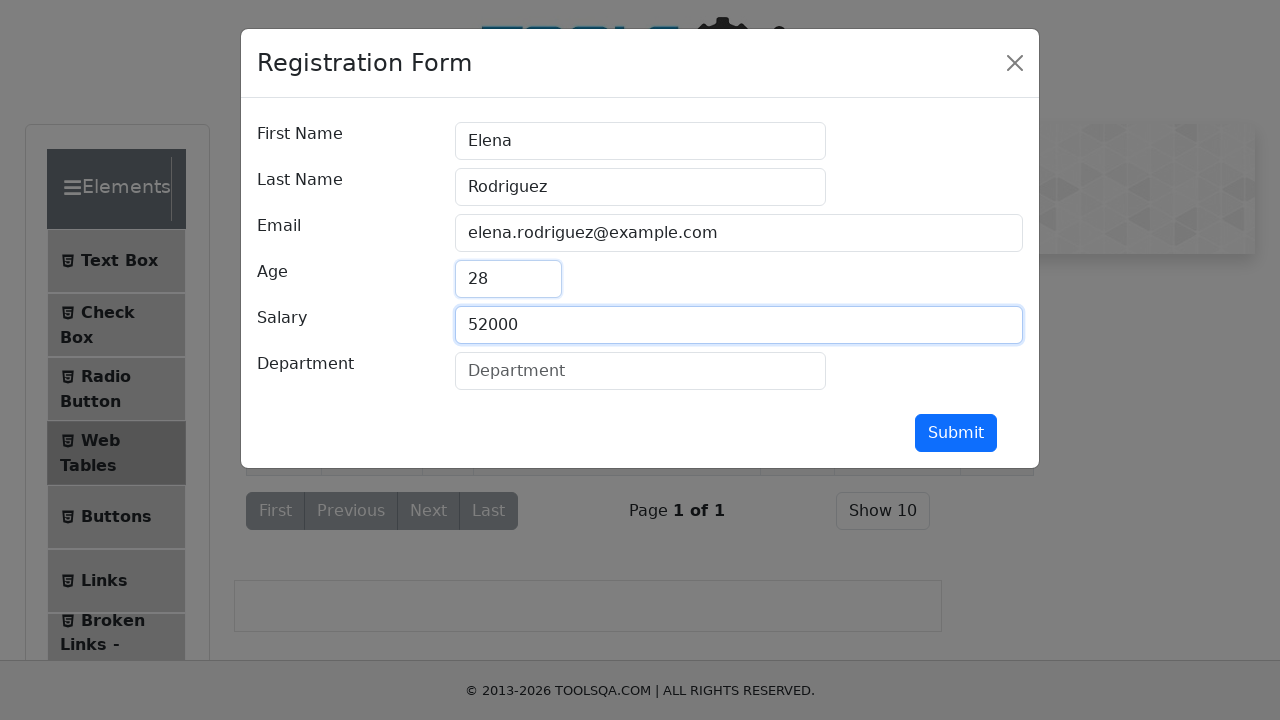

Filled department field with 'Marketing' on input[id='department']
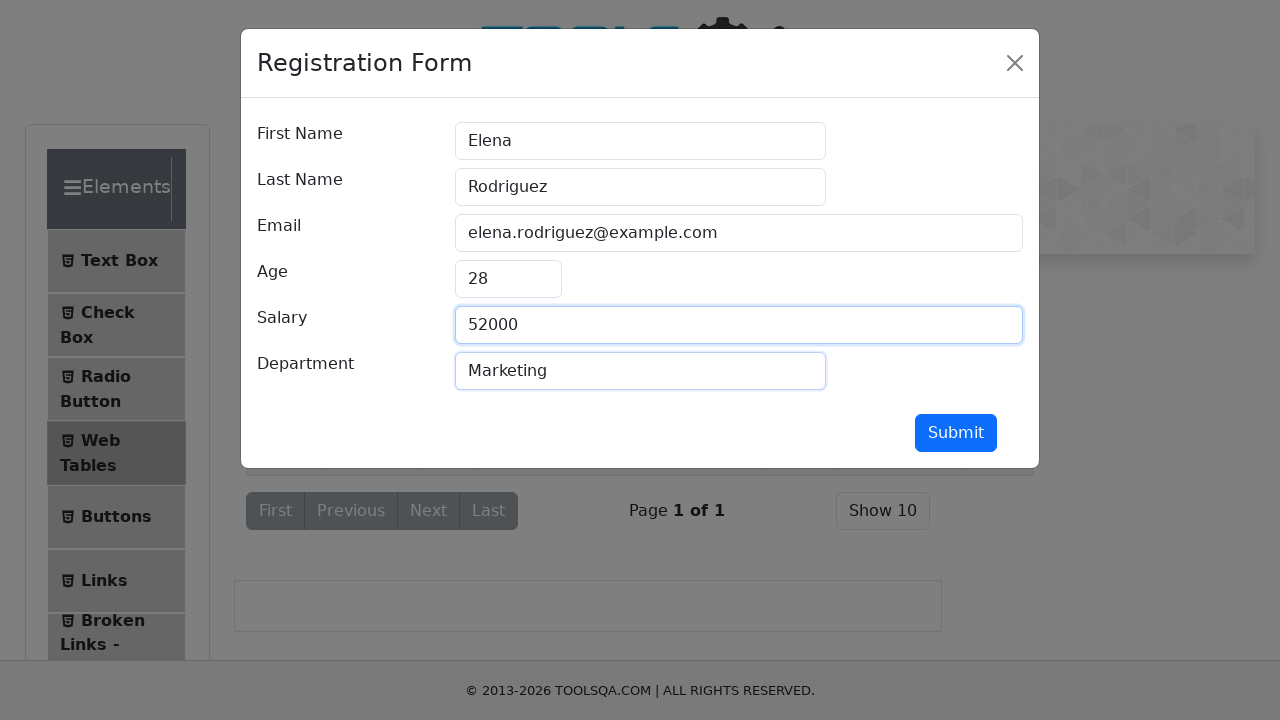

Submitted second new record (Elena Rodriguez) at (956, 433) on button[id='submit']
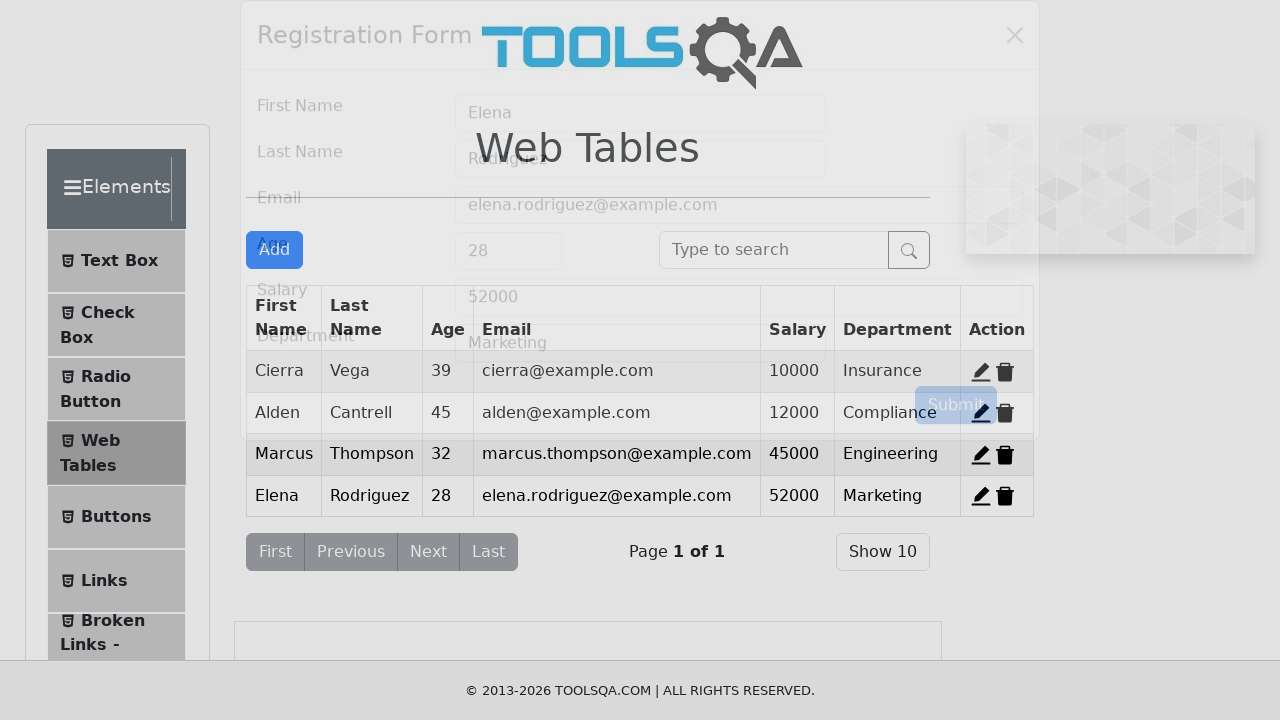

Clicked 'Add New Record' button for third entry at (274, 250) on button[id='addNewRecordButton']
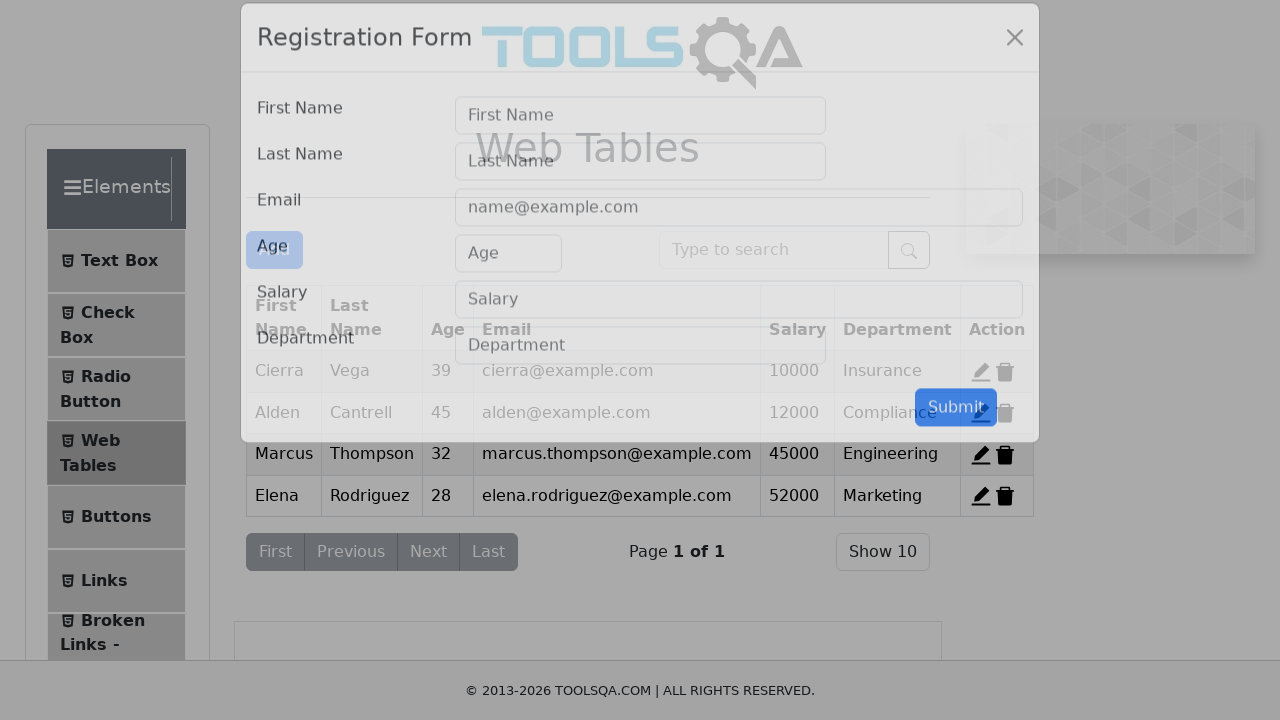

Filled first name field with 'David' on input[id='firstName']
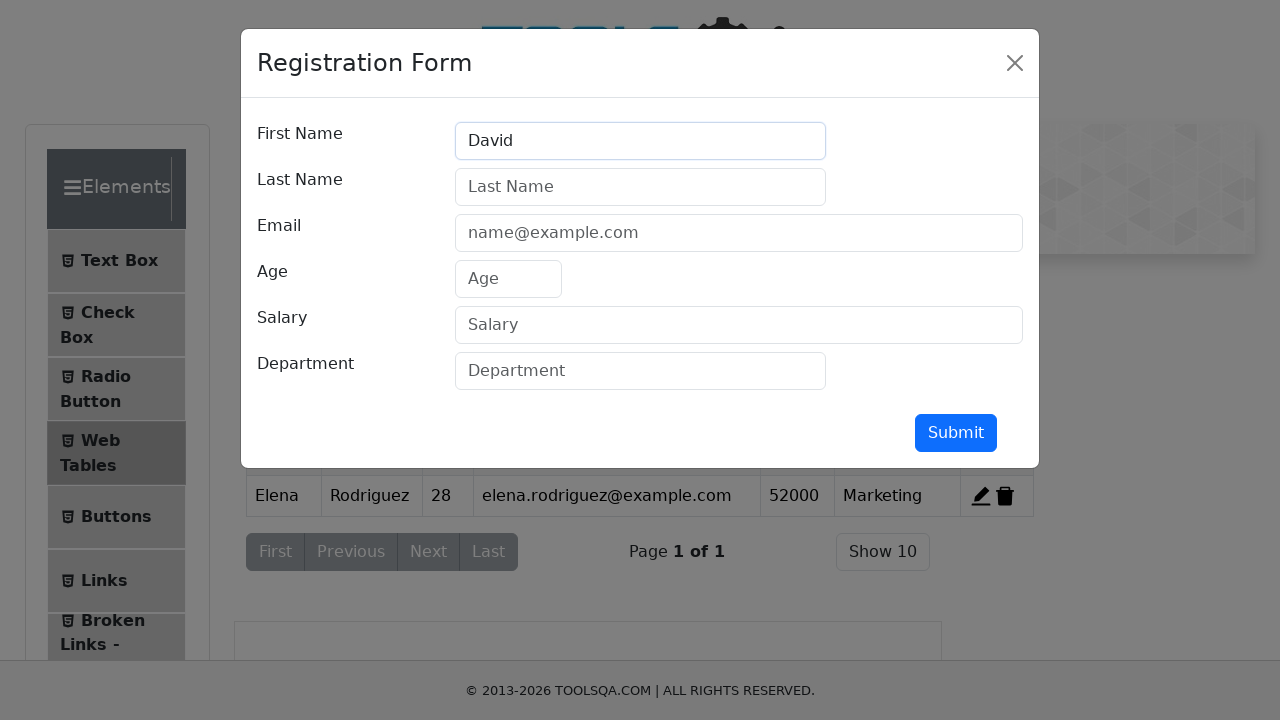

Filled last name field with 'Chen' on input[id='lastName']
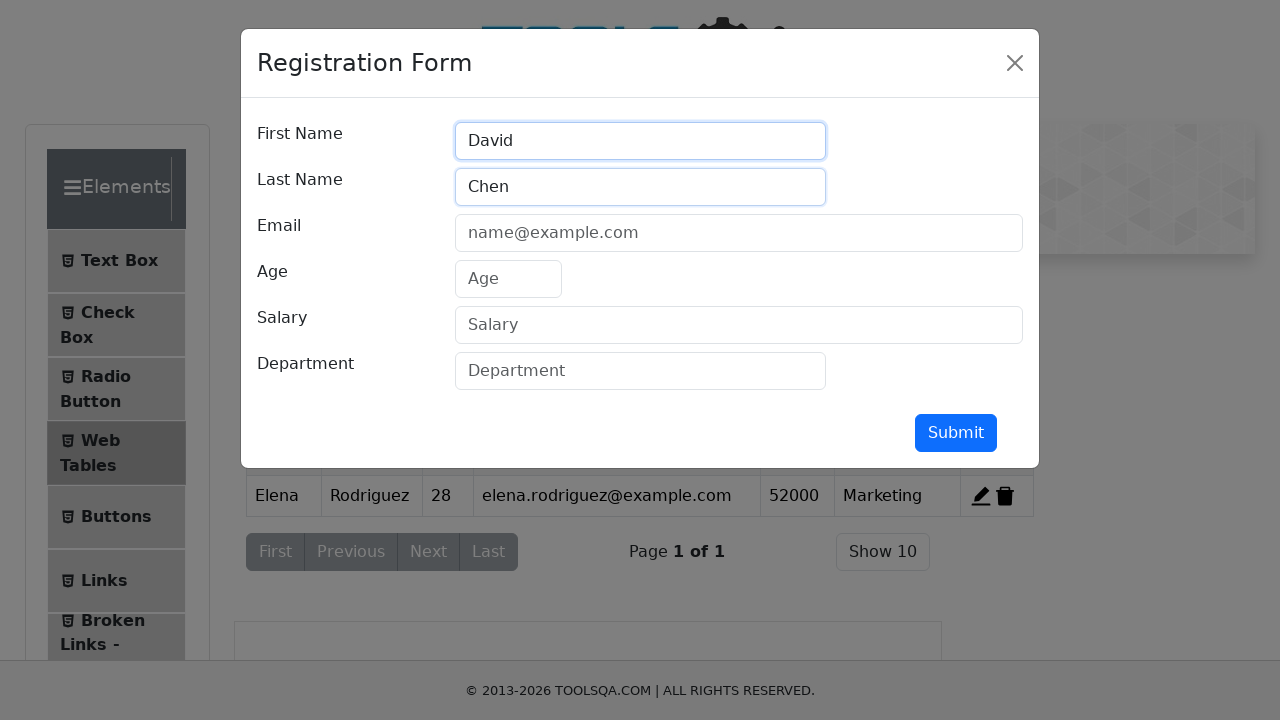

Filled email field with 'david.chen@example.com' on input[id='userEmail']
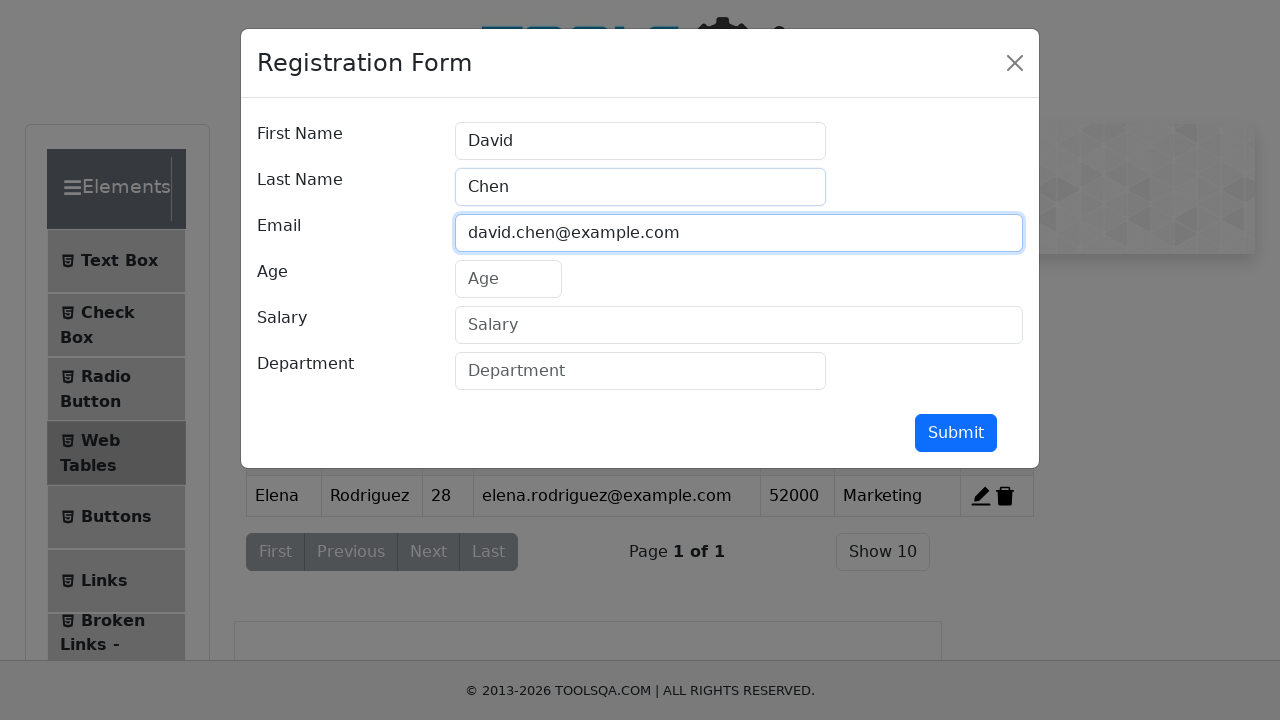

Filled age field with '35' on input[id='age']
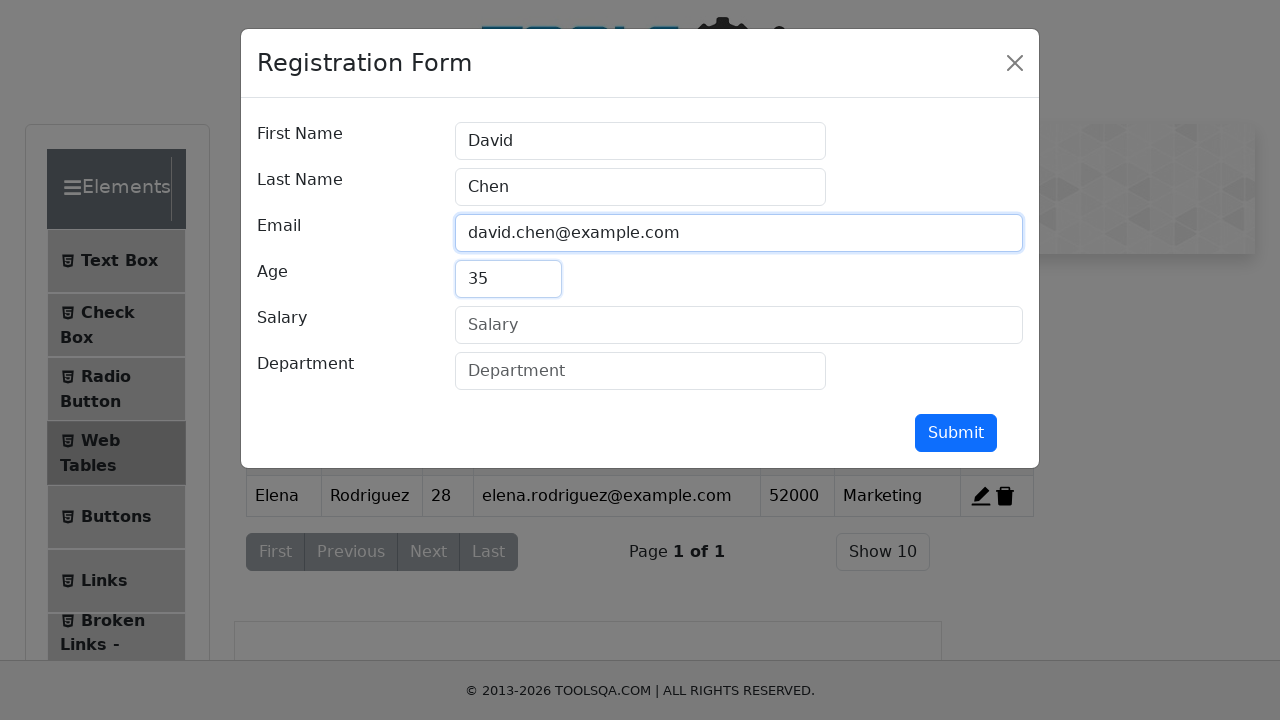

Filled salary field with '67000' on input[id='salary']
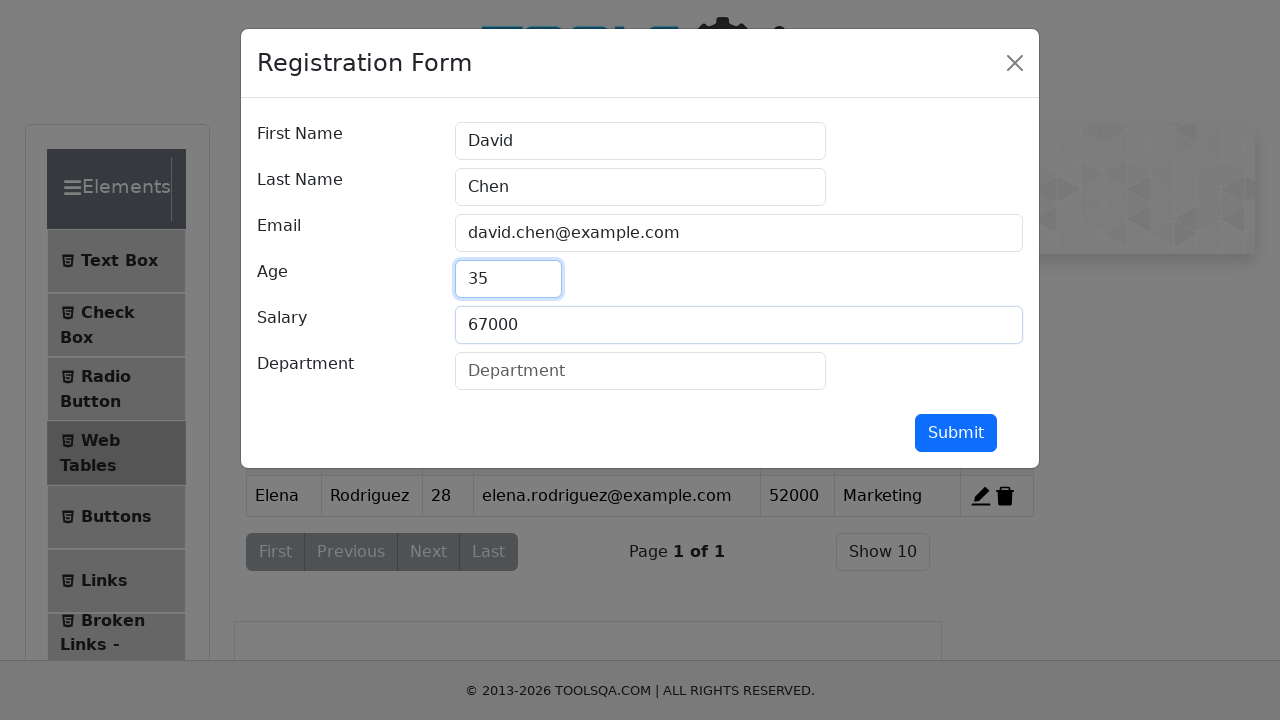

Filled department field with 'Finance' on input[id='department']
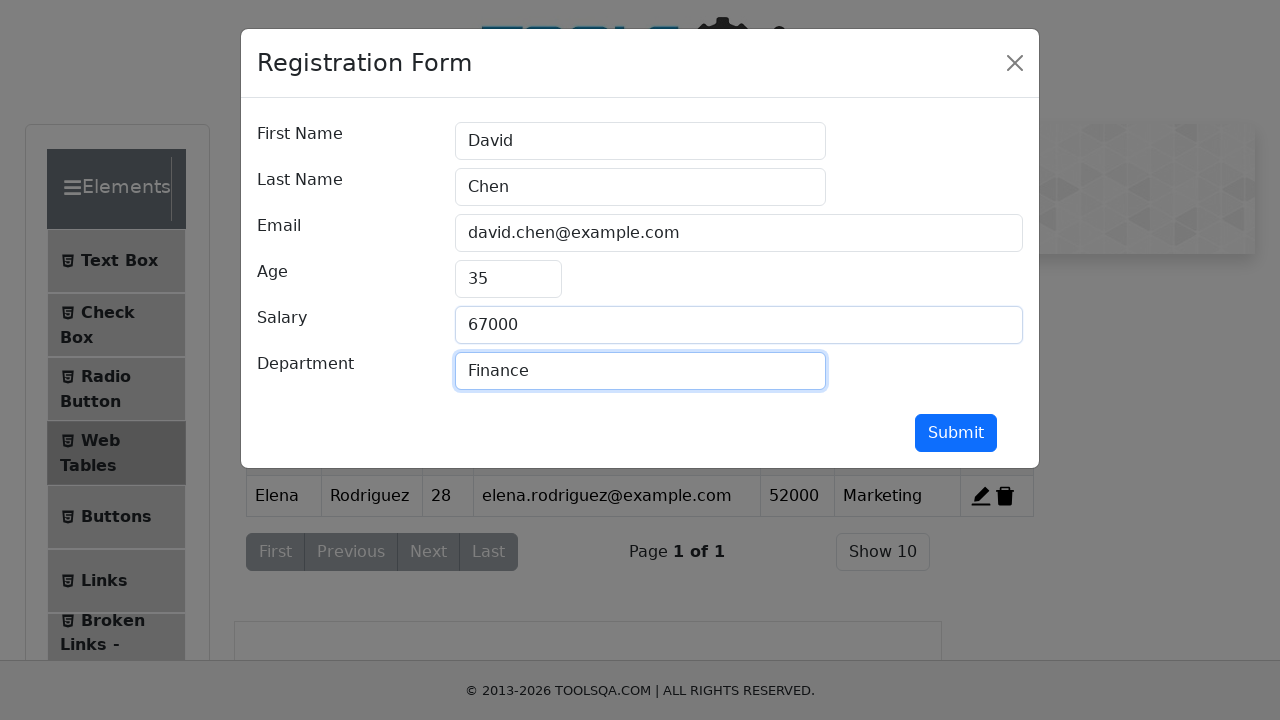

Submitted third new record (David Chen) at (956, 433) on button[id='submit']
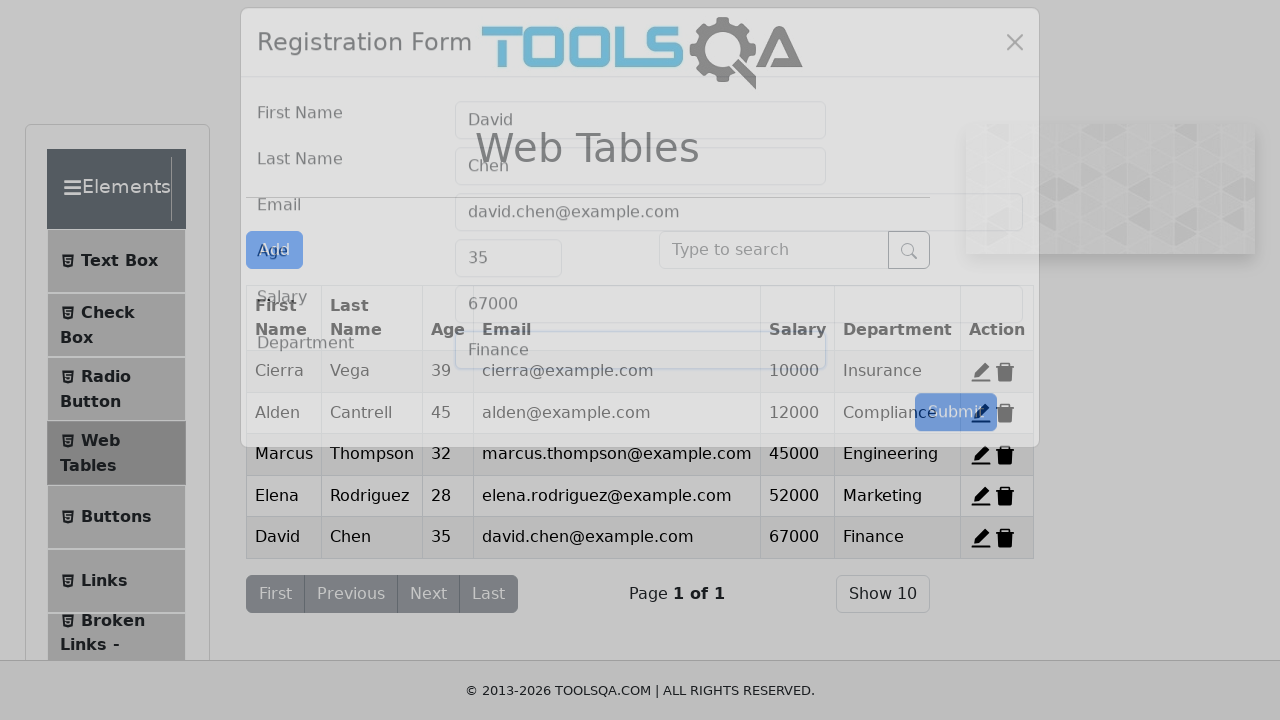

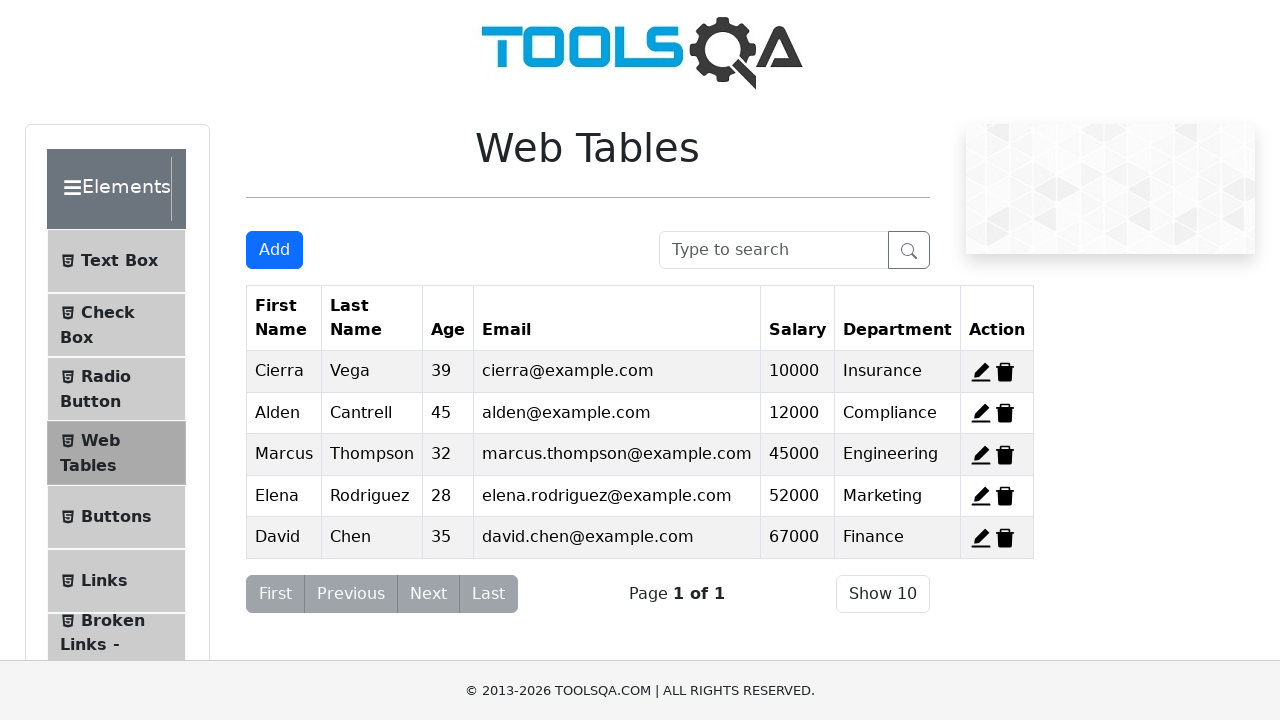